Tests cursor style dragging for the second text element (top-left cursor) with multiple drag operations to verify consistency.

Starting URL: https://demoqa.com/dragabble

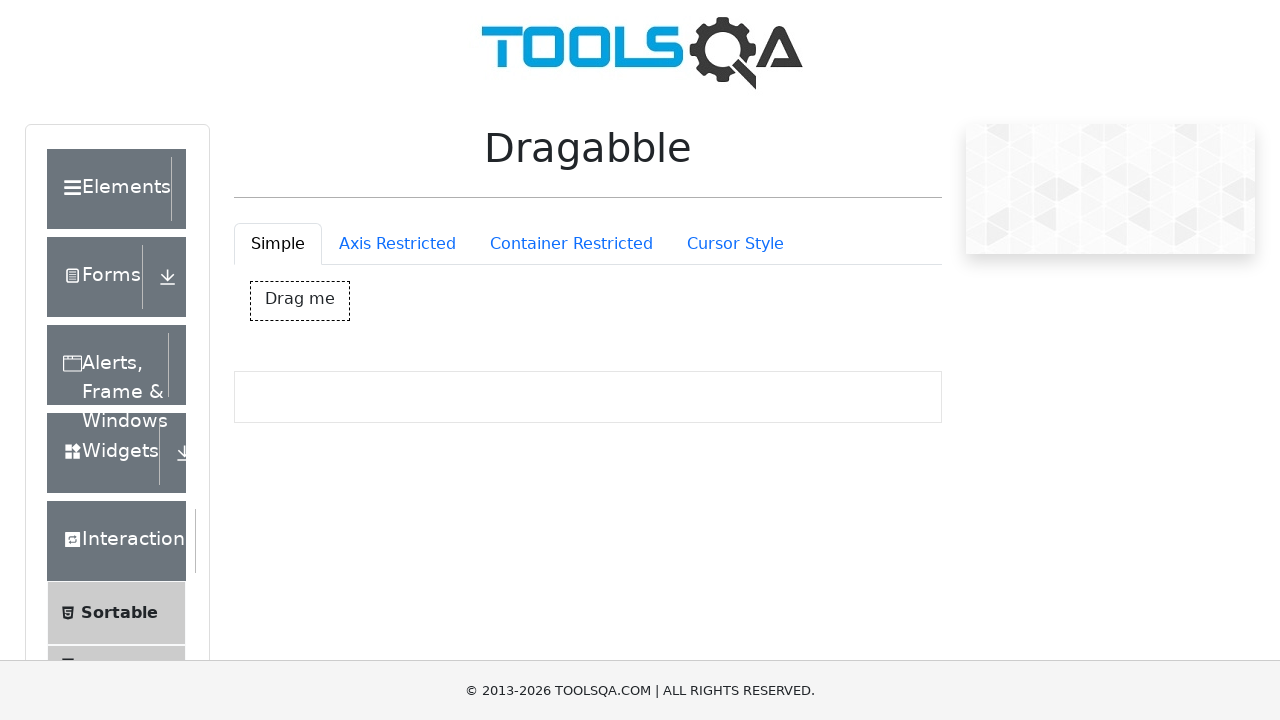

Clicked Cursor Style tab at (735, 244) on #draggableExample-tab-cursorStyle
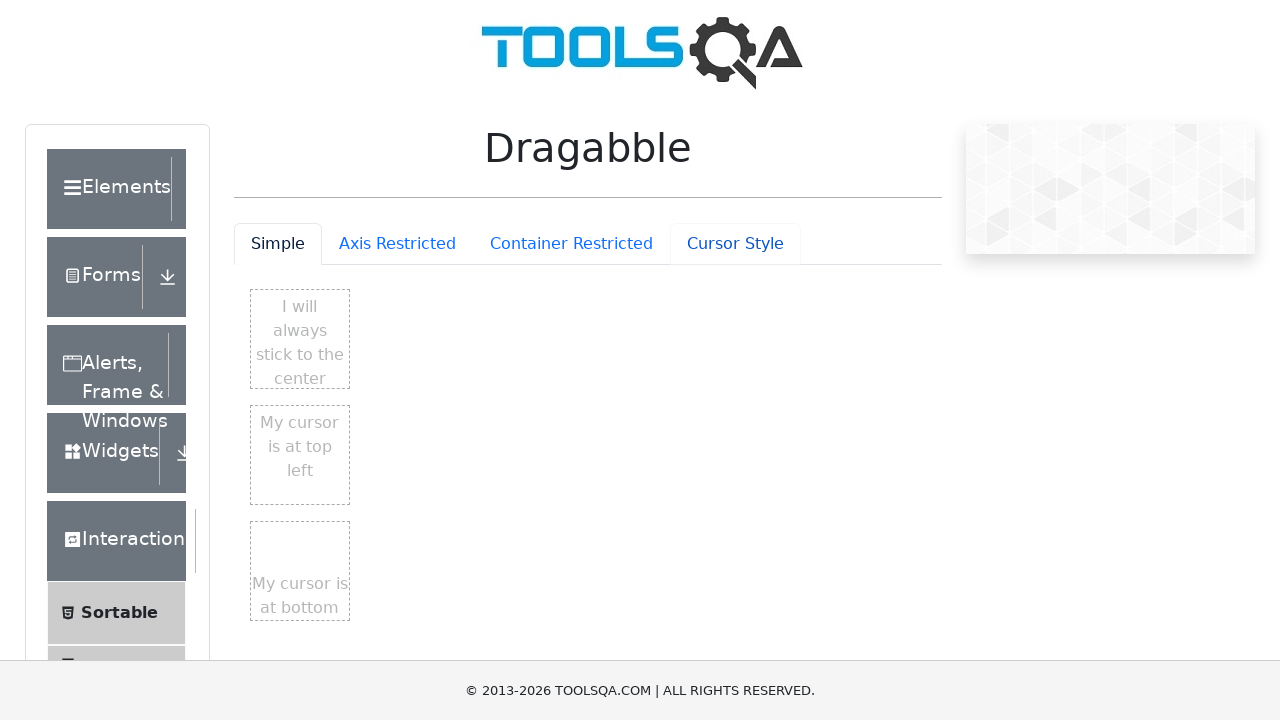

Second cursor style element (top-left) loaded
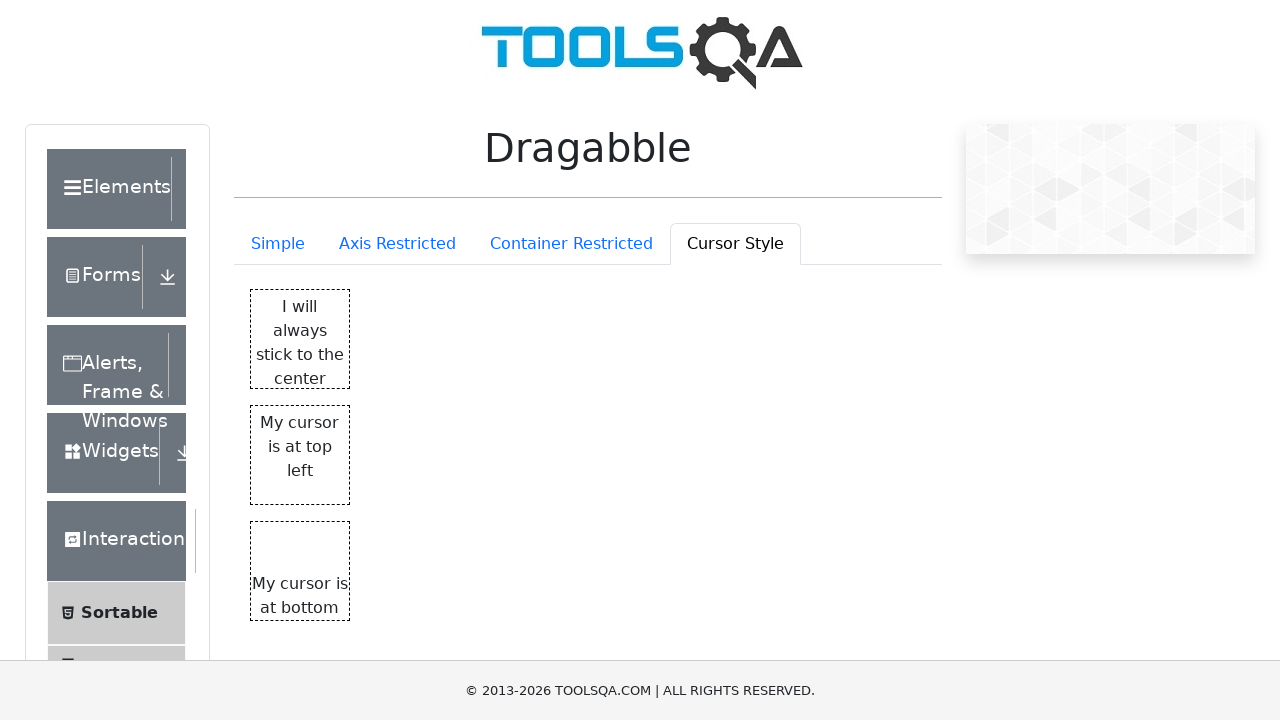

Moved mouse to center of top-left cursor element at (300, 455)
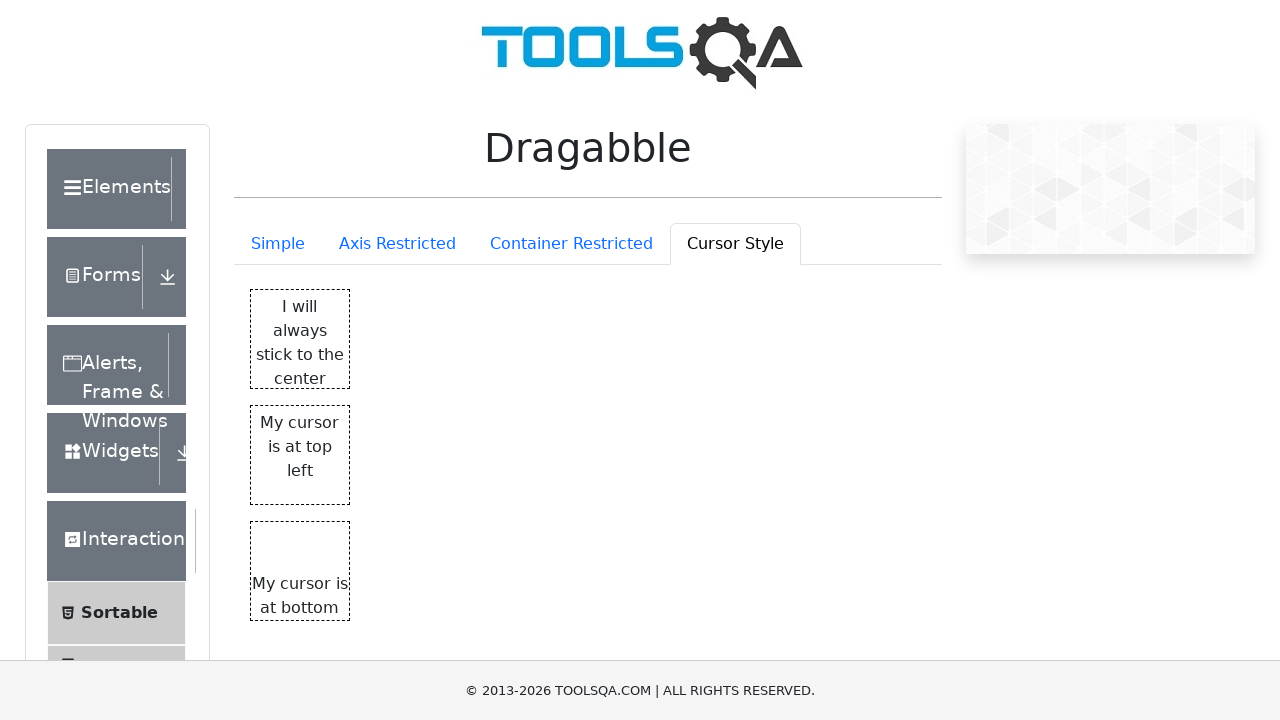

Mouse button pressed down on top-left cursor element at (300, 455)
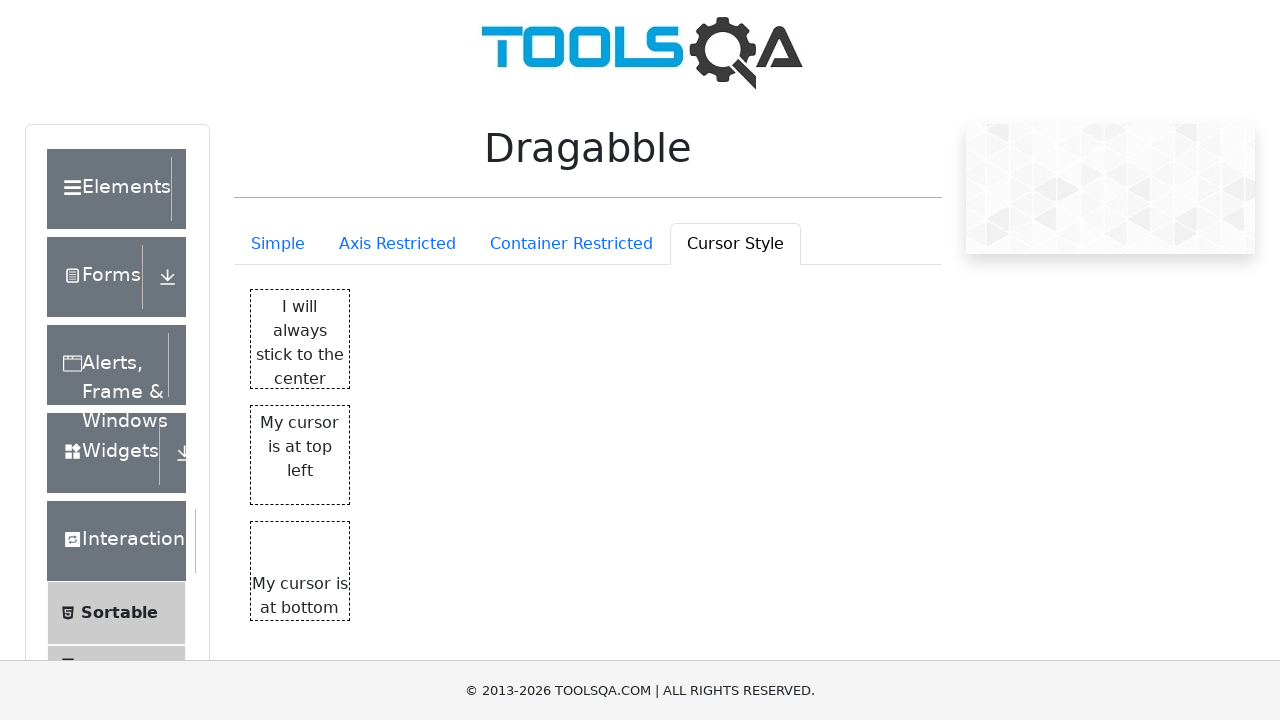

Dragged top-left cursor element 40 pixels right and 40 pixels down at (290, 445)
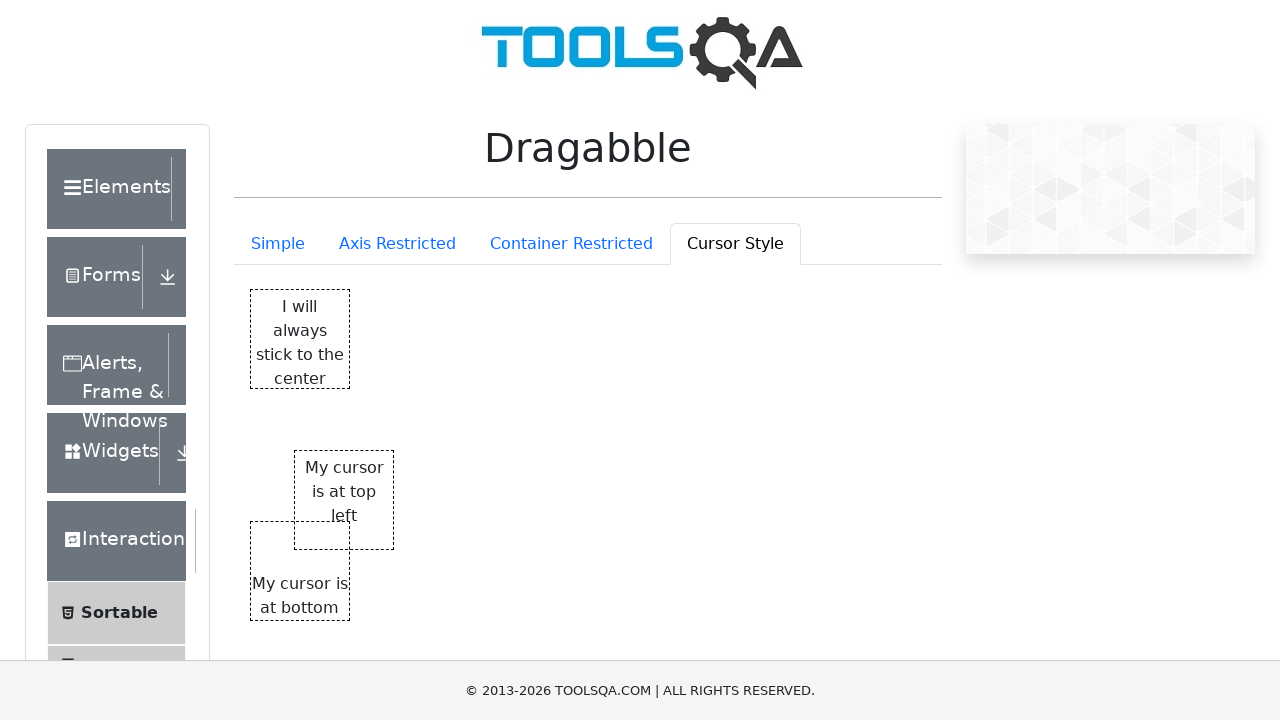

Released mouse button after first drag operation at (290, 445)
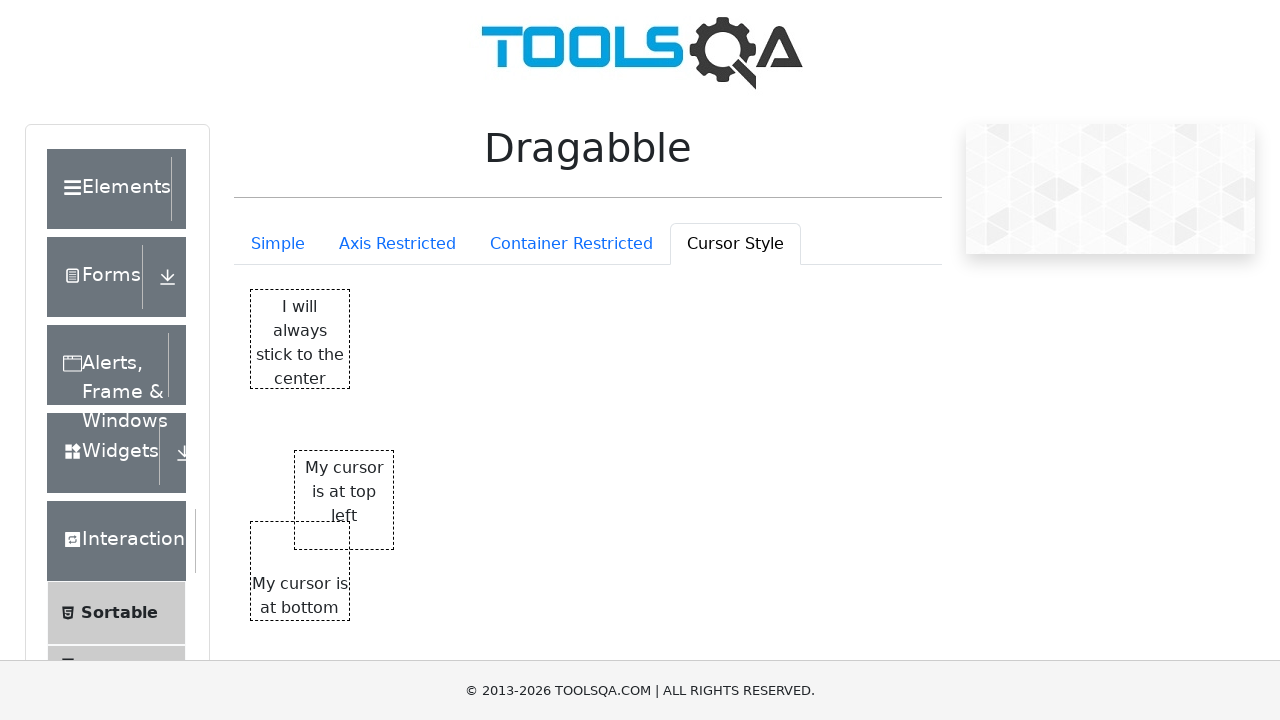

Moved mouse to center of top-left cursor element for reset at (344, 500)
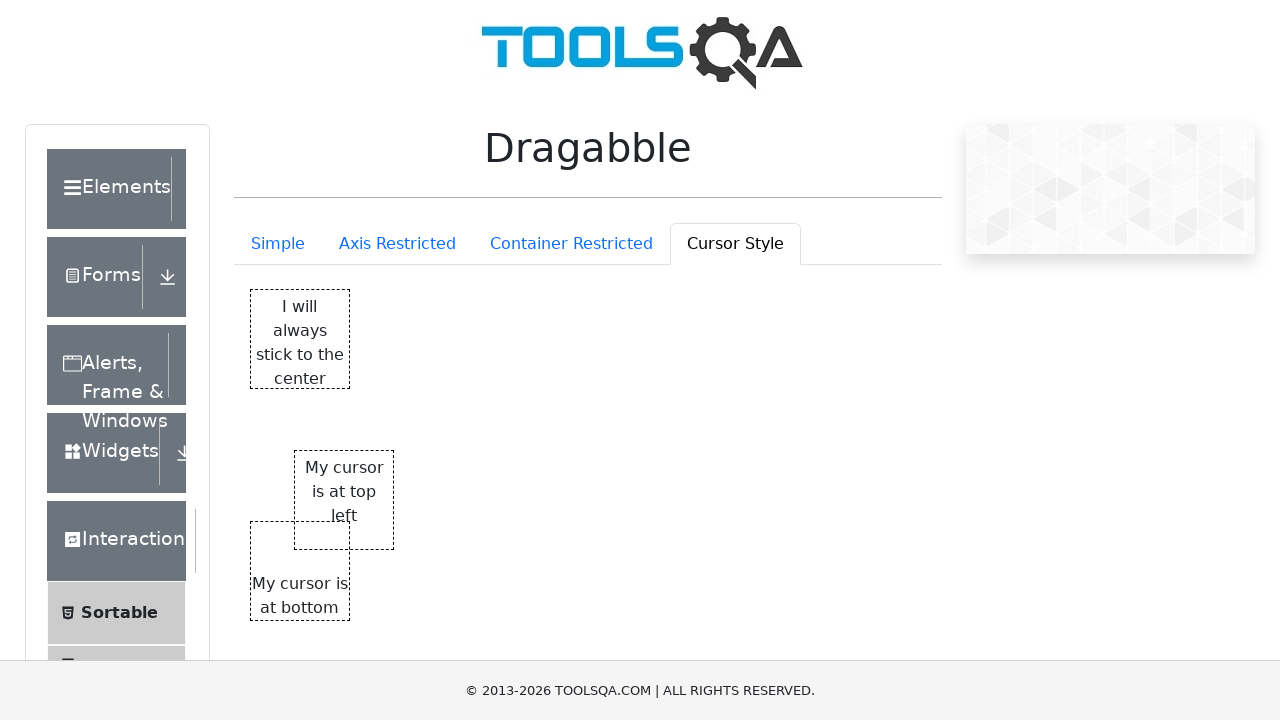

Mouse button pressed down to reset position at (344, 500)
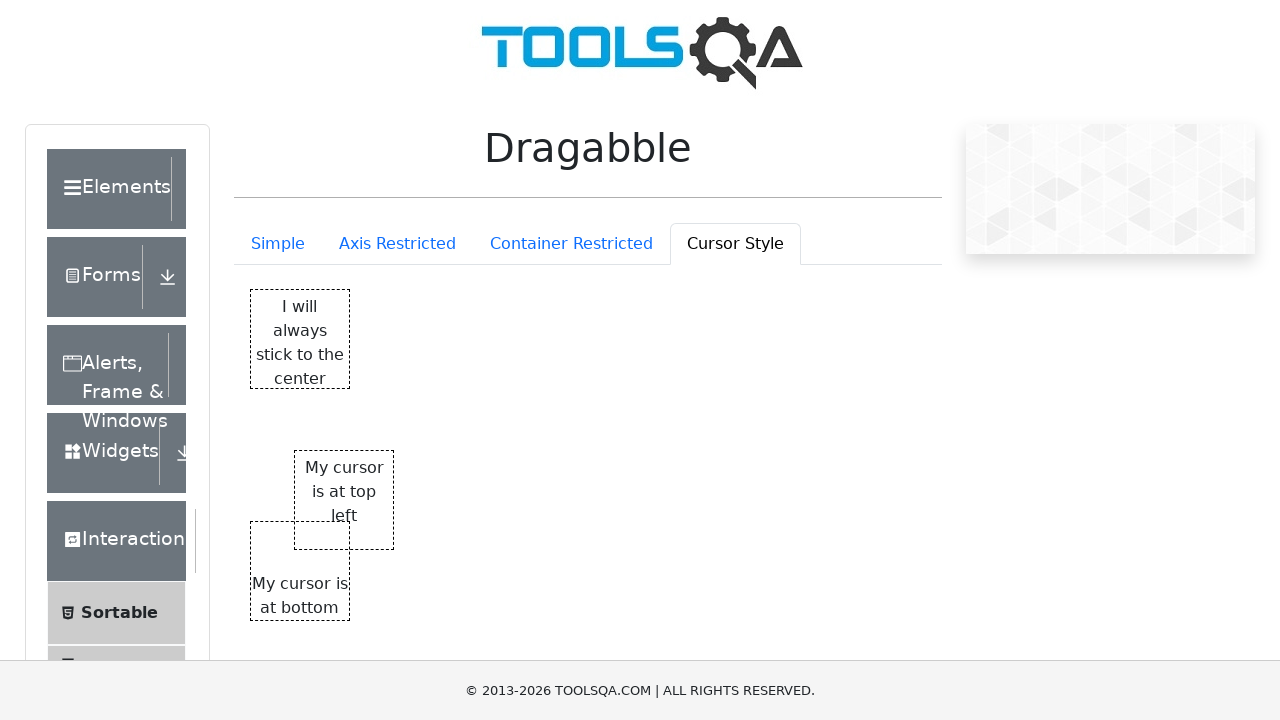

Dragged top-left cursor element 40 pixels left and 40 pixels up to reset at (254, 410)
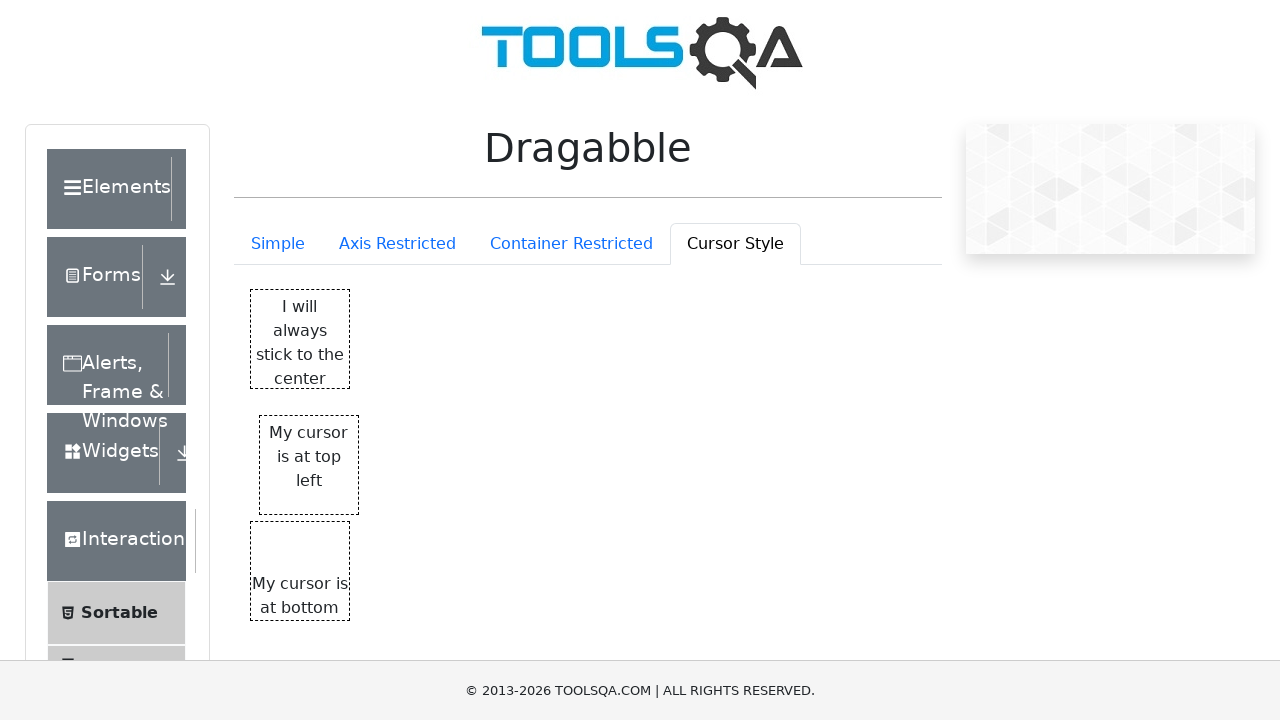

Released mouse button after reset drag operation at (254, 410)
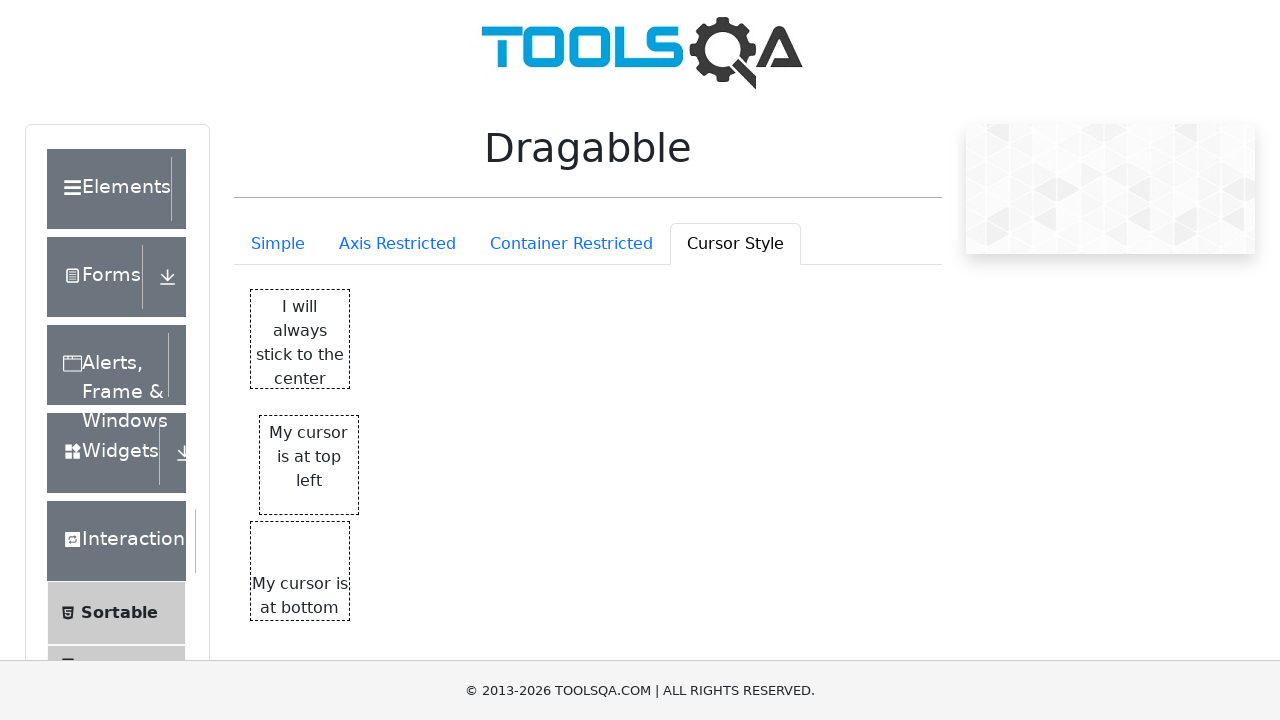

Moved mouse to center of top-left cursor element for second drag at (309, 465)
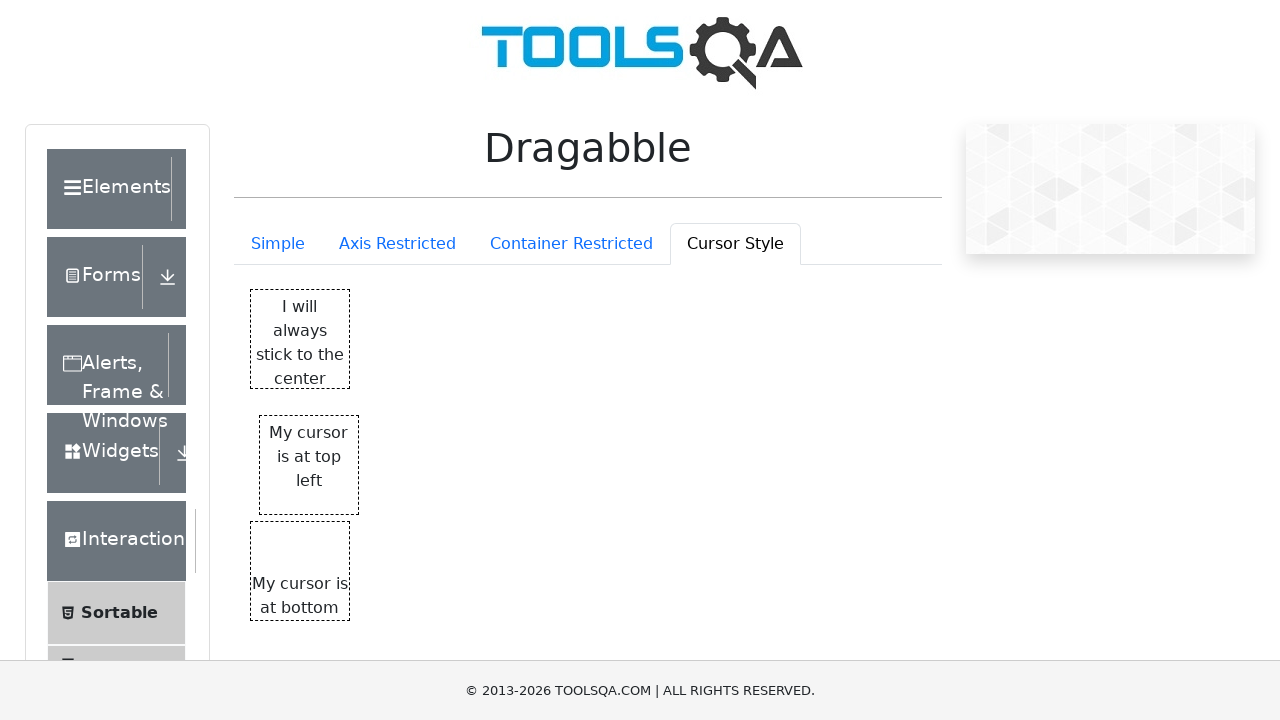

Mouse button pressed down for second drag operation at (309, 465)
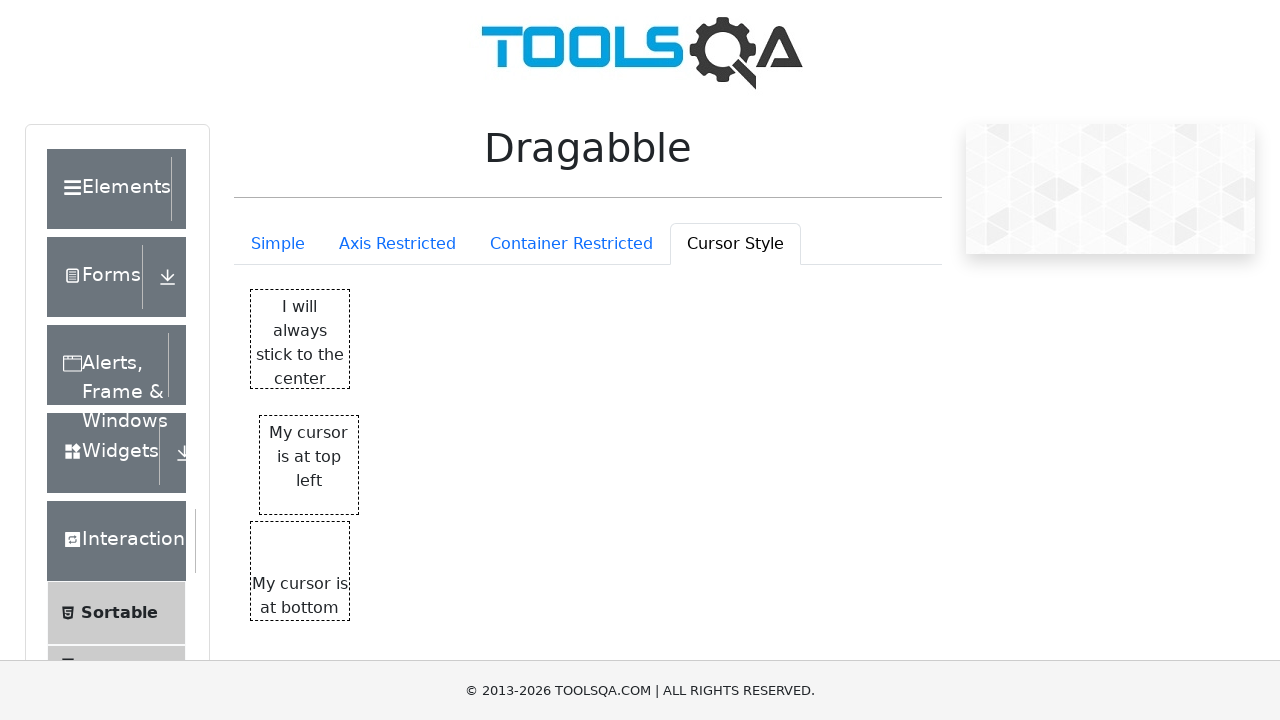

Dragged top-left cursor element 40 pixels right and 40 pixels down in second operation at (299, 455)
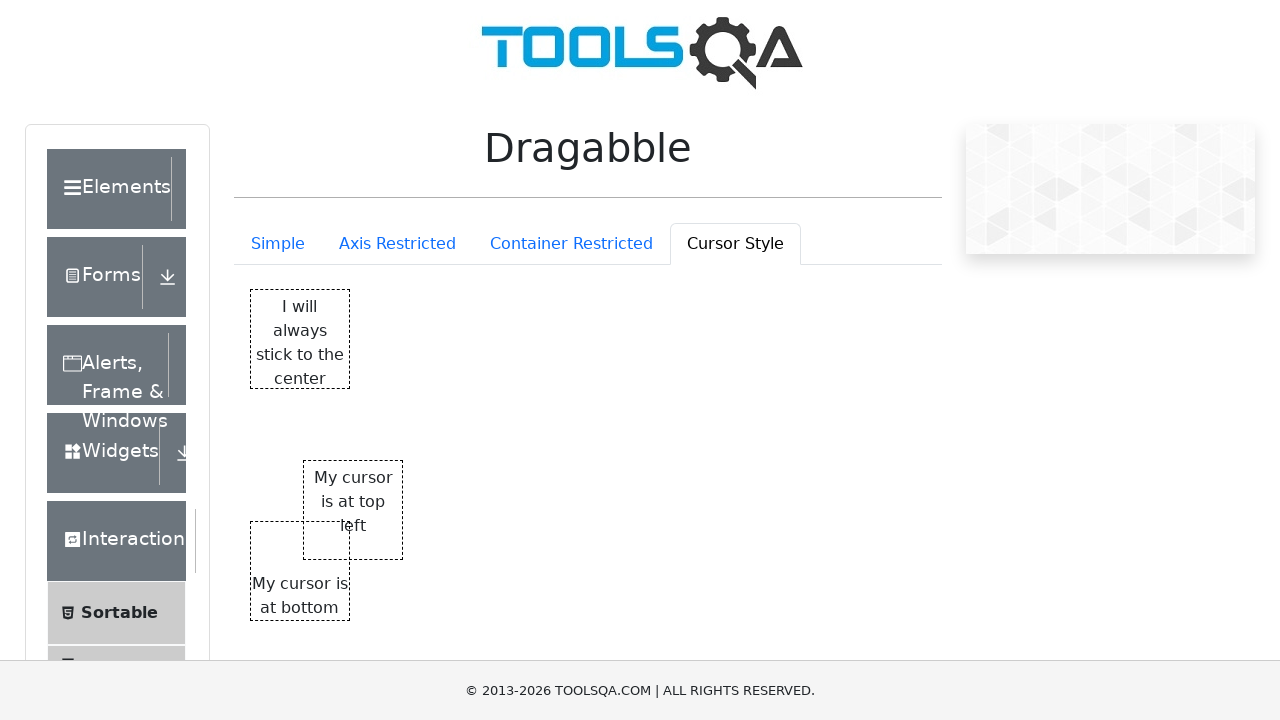

Released mouse button after second drag operation at (299, 455)
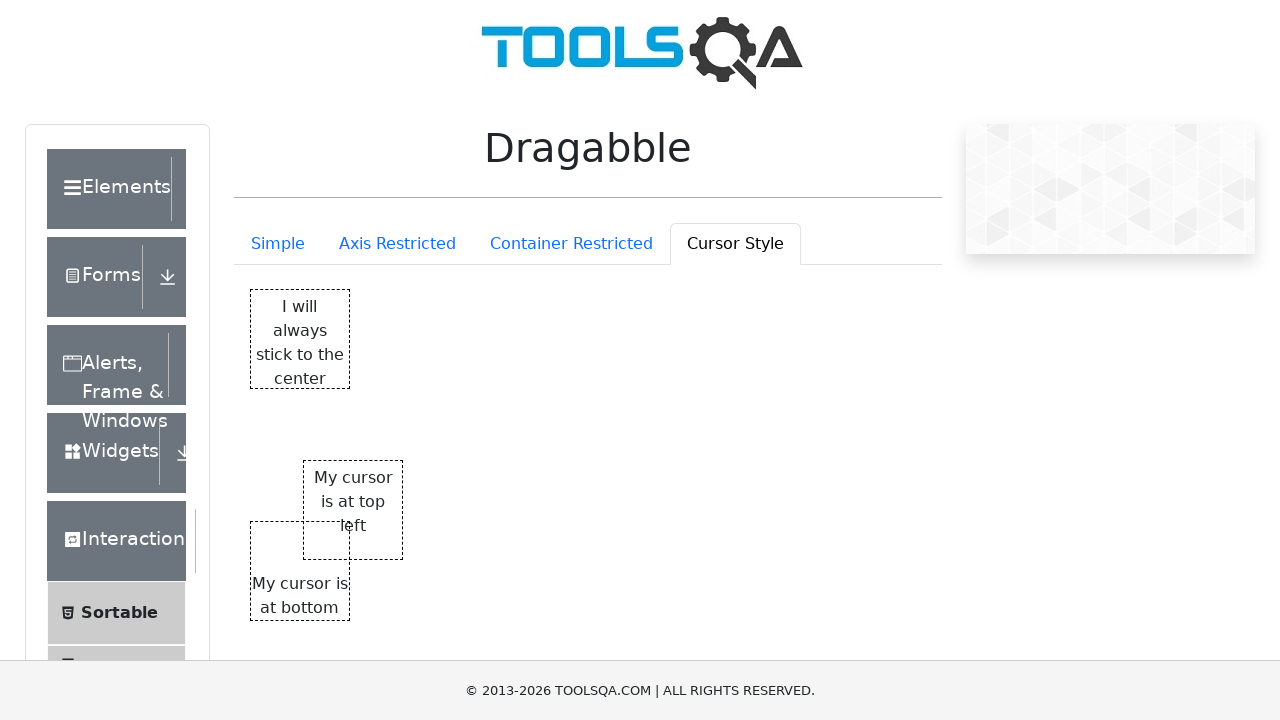

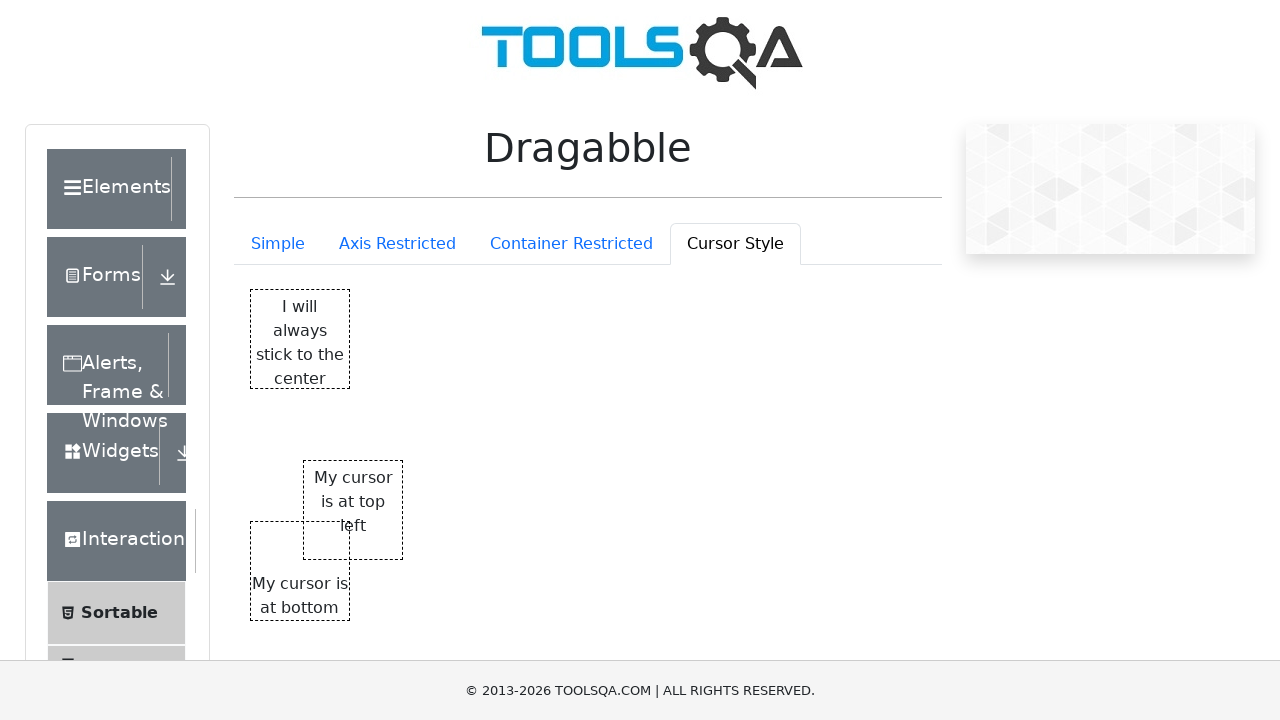